Tests A/B test opt-out functionality by visiting the page, verifying A/B test is active, adding an opt-out cookie, refreshing, and verifying the test is disabled

Starting URL: http://the-internet.herokuapp.com/abtest

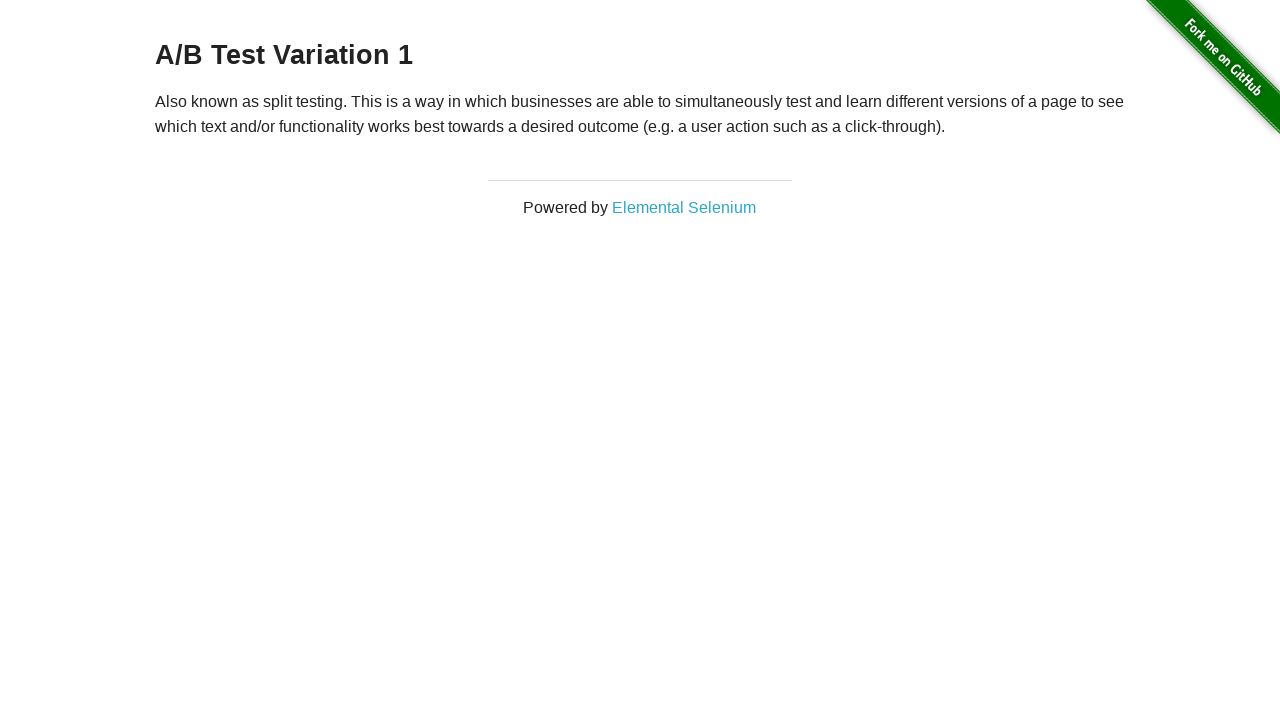

Waited for h3 heading selector to load
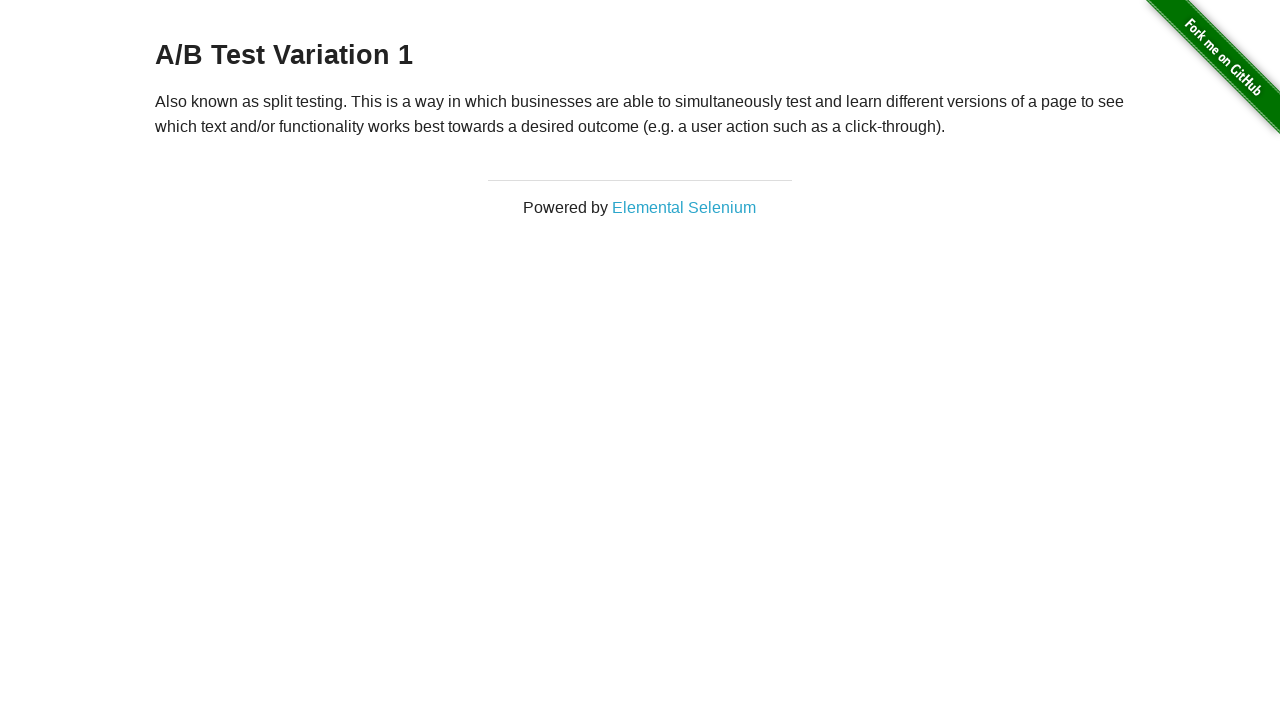

Verified heading text starts with 'A/B Test' - A/B test is active
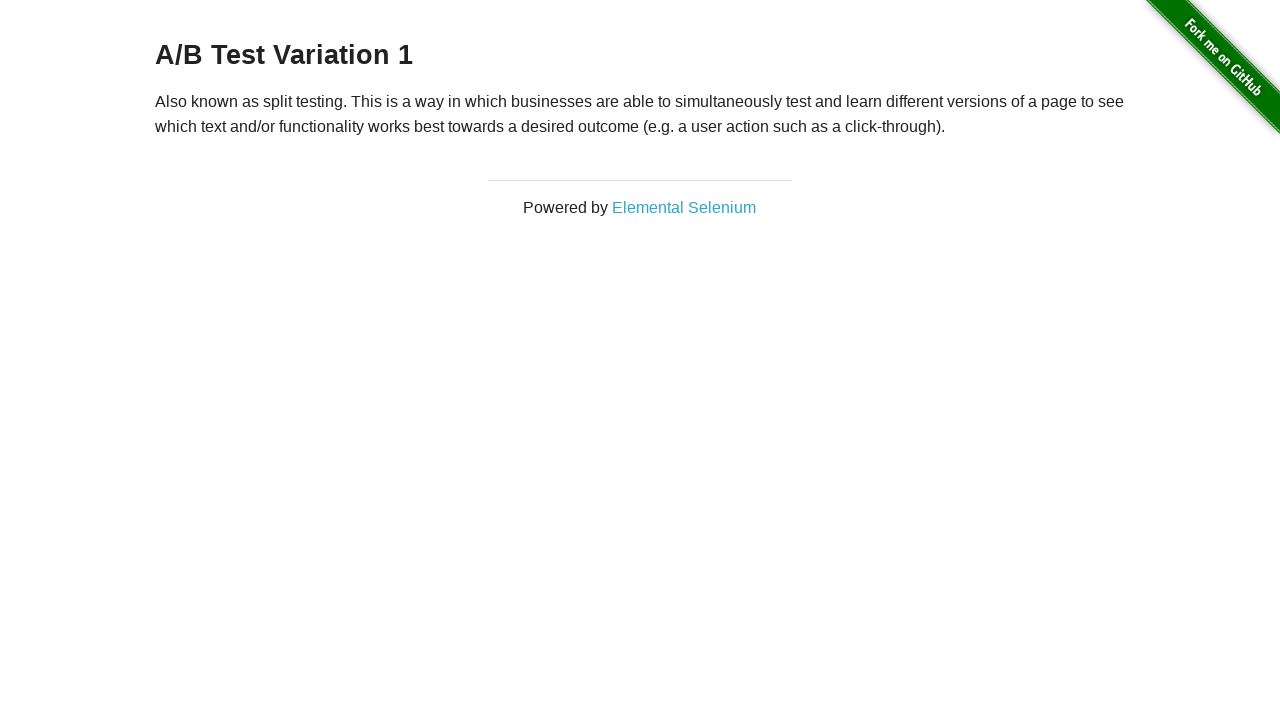

Added optimizelyOptOut cookie with value 'true'
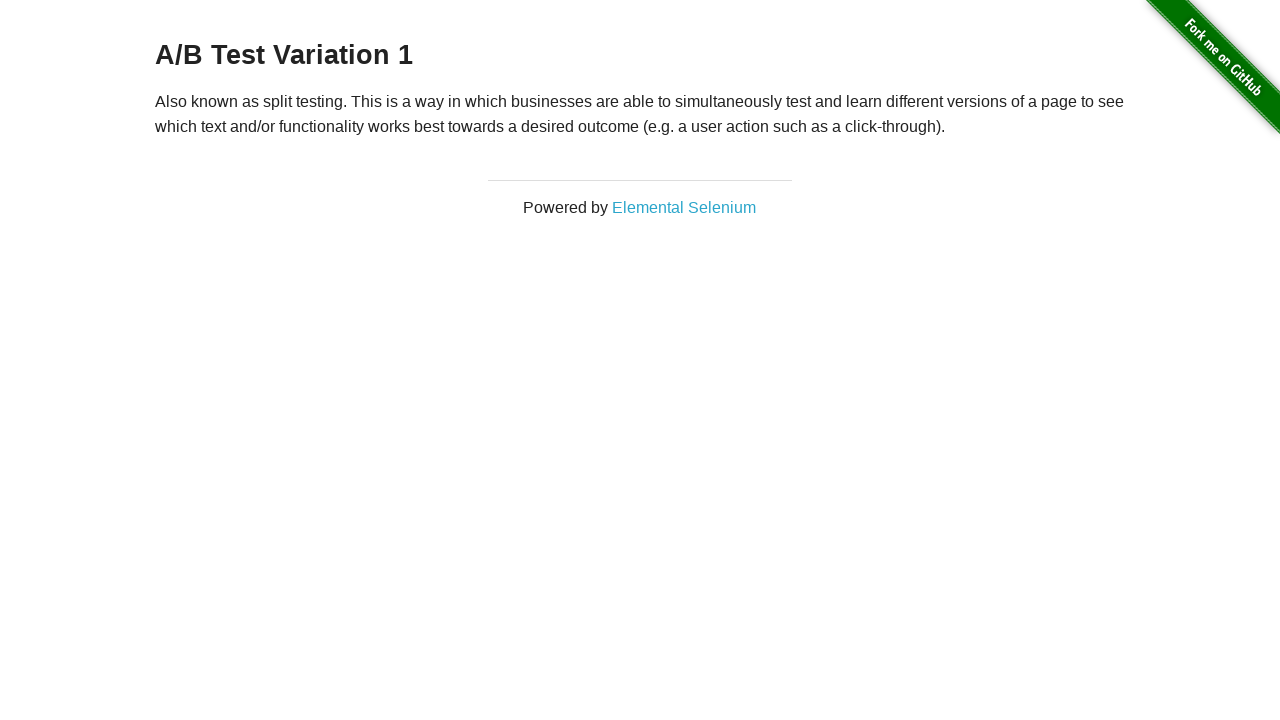

Reloaded the page after adding opt-out cookie
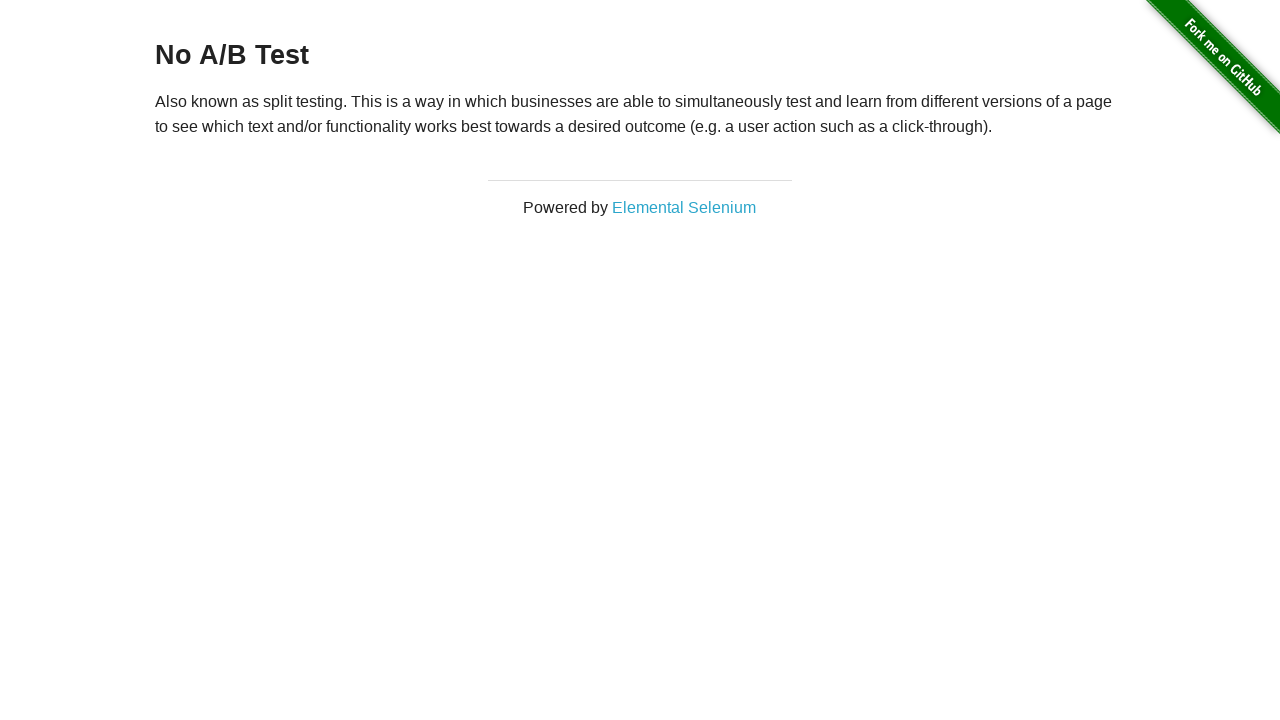

Waited for h3 heading selector after page reload
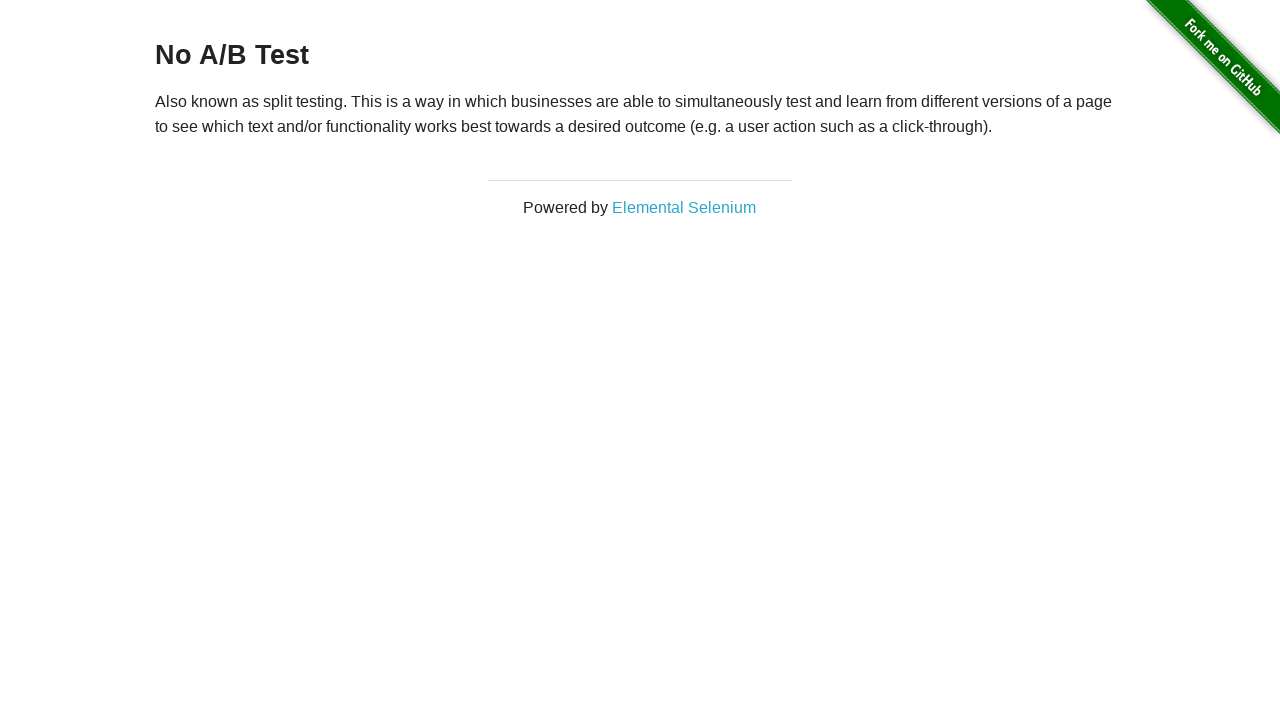

Verified heading text is 'No A/B Test' - opt-out was successful
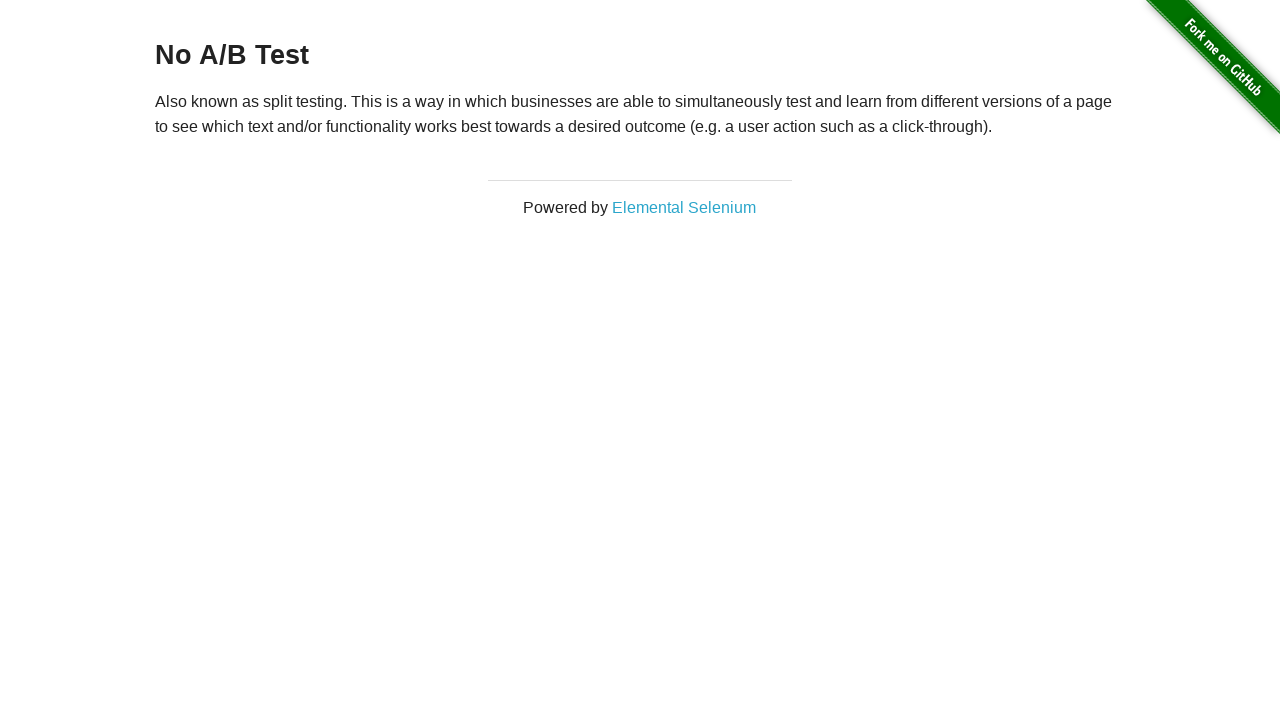

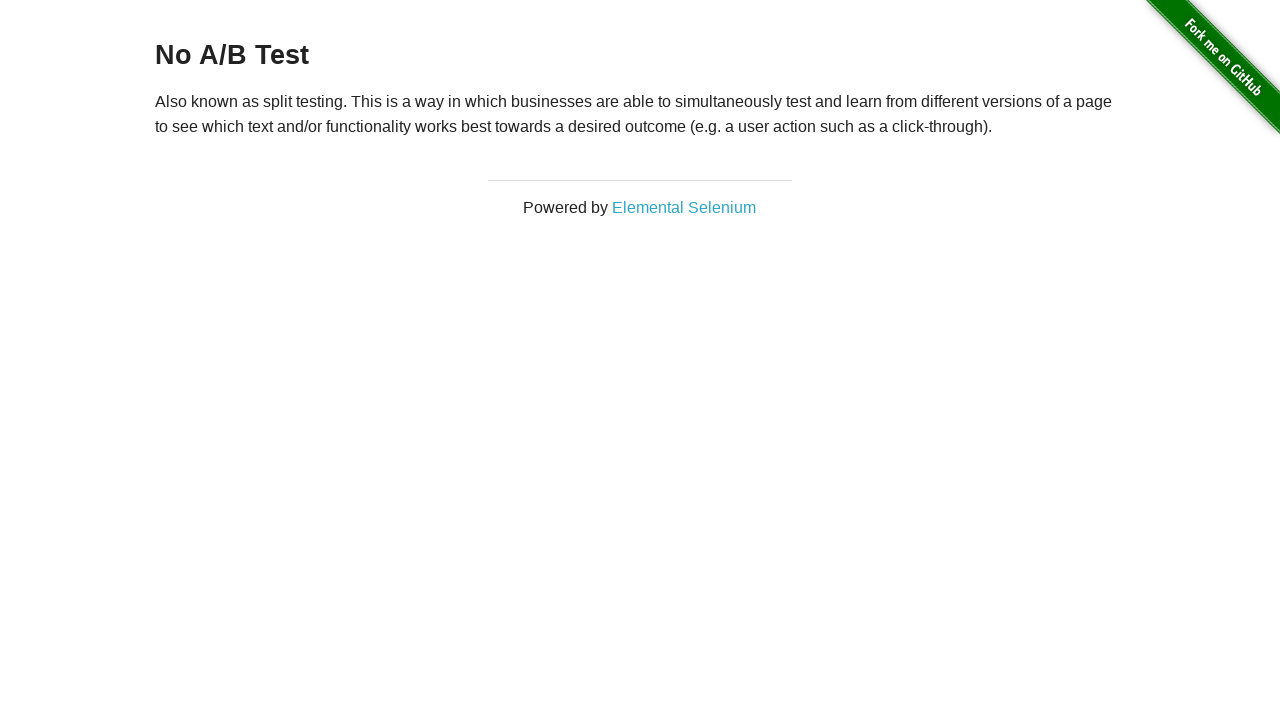